Tests multi-select dropdown functionality by selecting multiple options and then deselecting all

Starting URL: http://automationbykrishna.com/

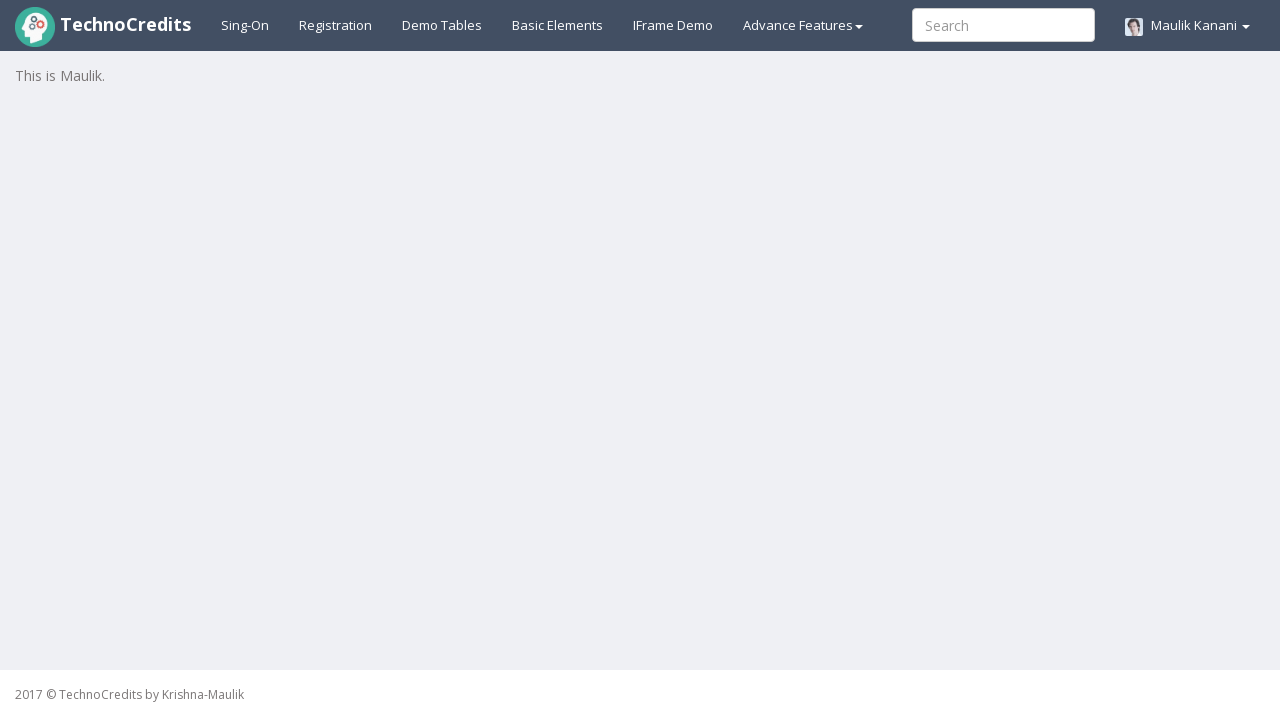

Clicked on Basic Elements link at (558, 25) on text=Basic Elements
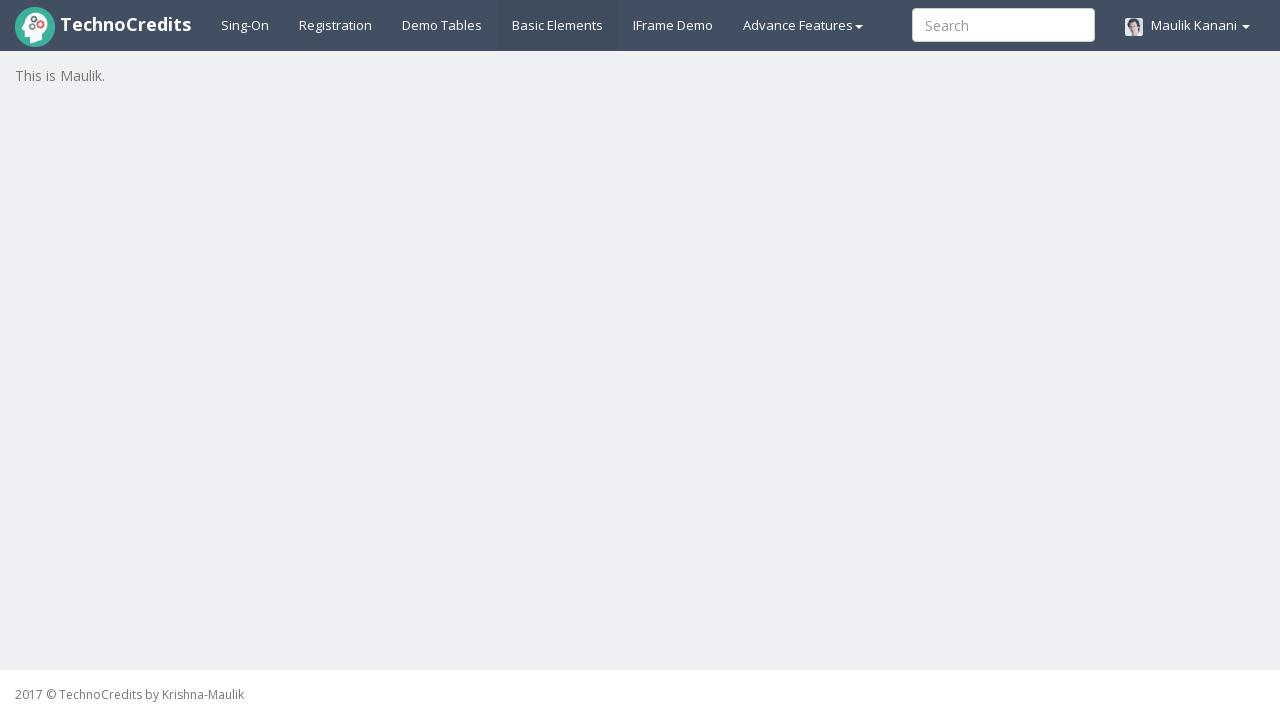

Scrolled down 550 pixels to view multi-select dropdown
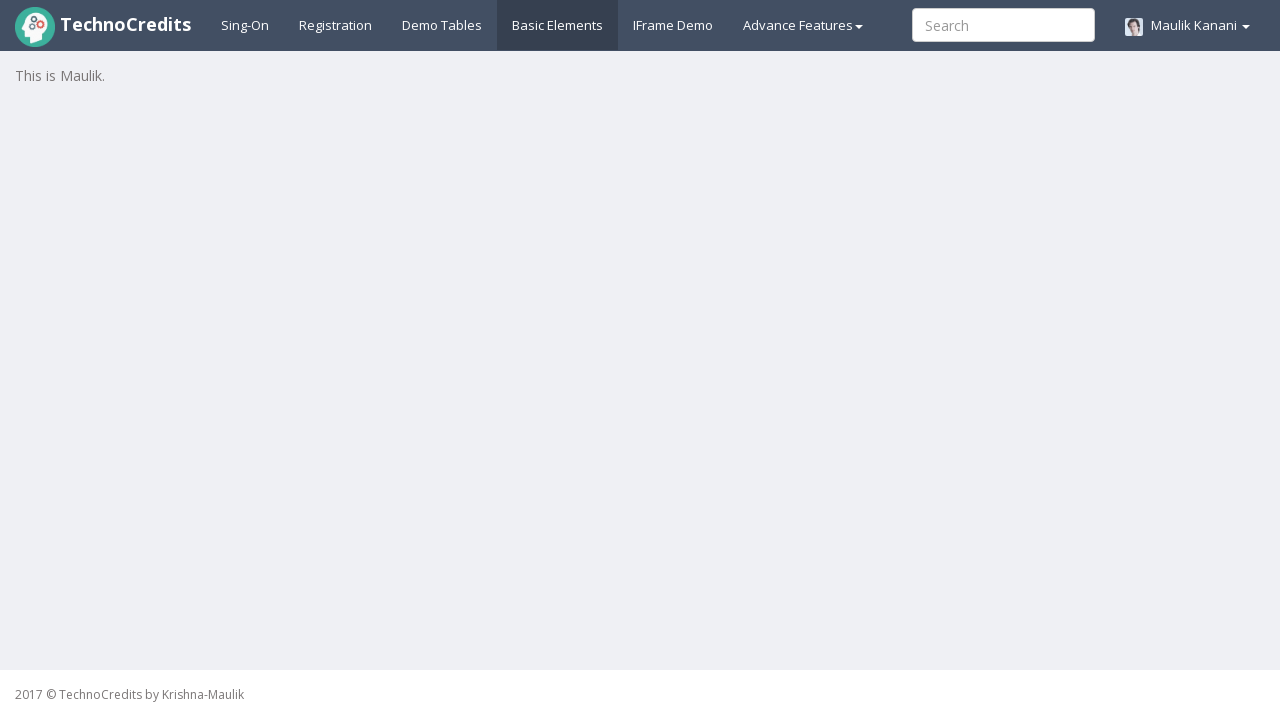

Multi-select dropdown element is now visible
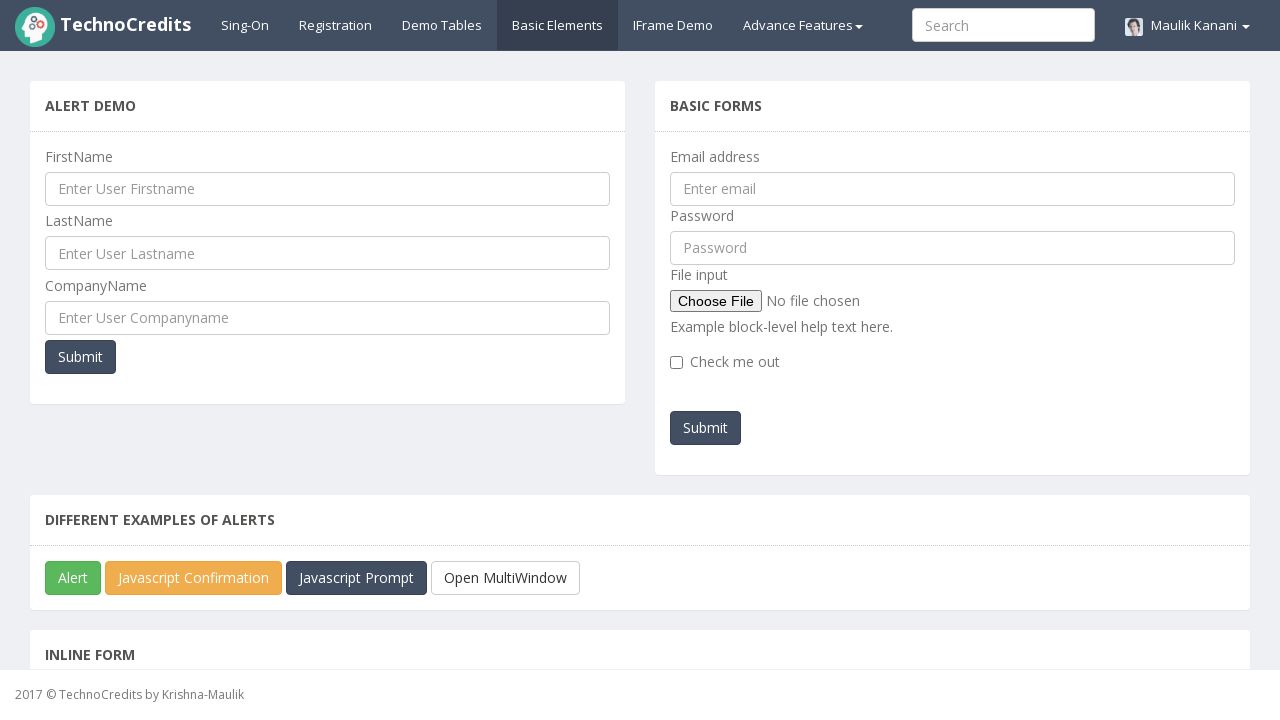

Selected multiple options (1, 3, 5) from the multi-select dropdown on select.form-control
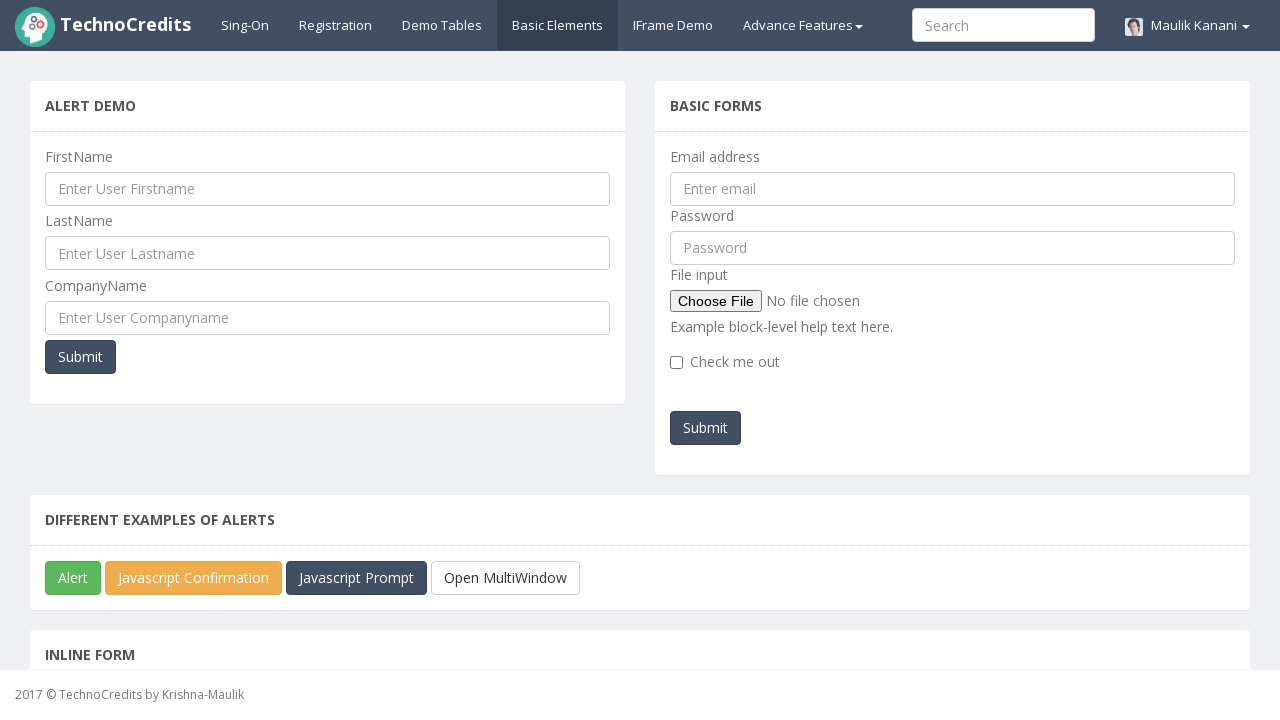

Deselected all options from the multi-select dropdown on select.form-control
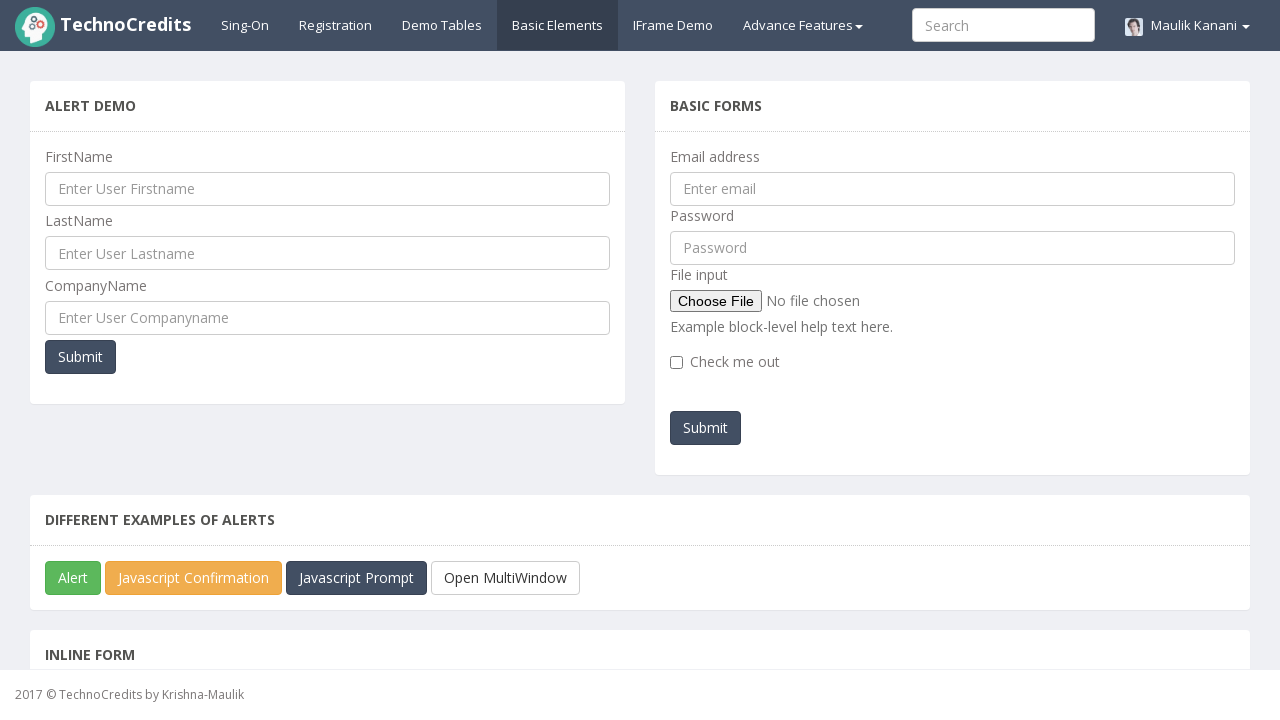

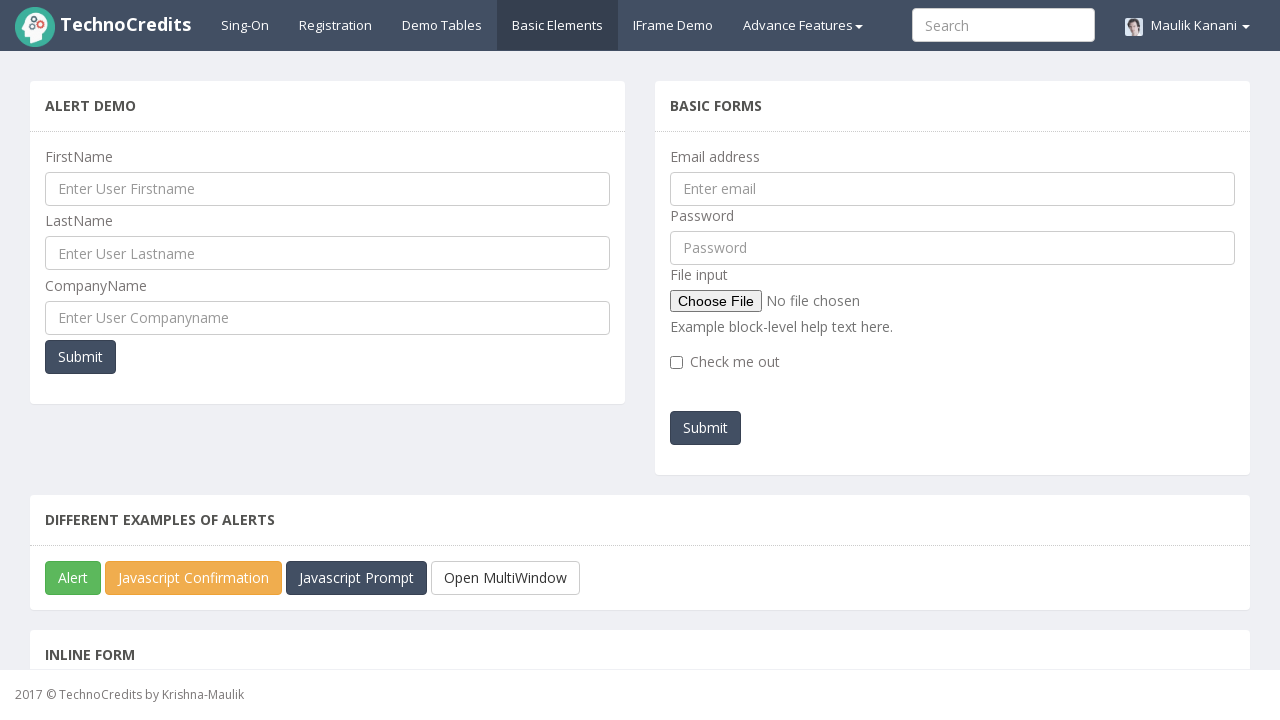